Tests the search functionality on a practice e-commerce site by typing a search query and verifying the correct number of products are displayed

Starting URL: https://rahulshettyacademy.com/seleniumPractise/#/

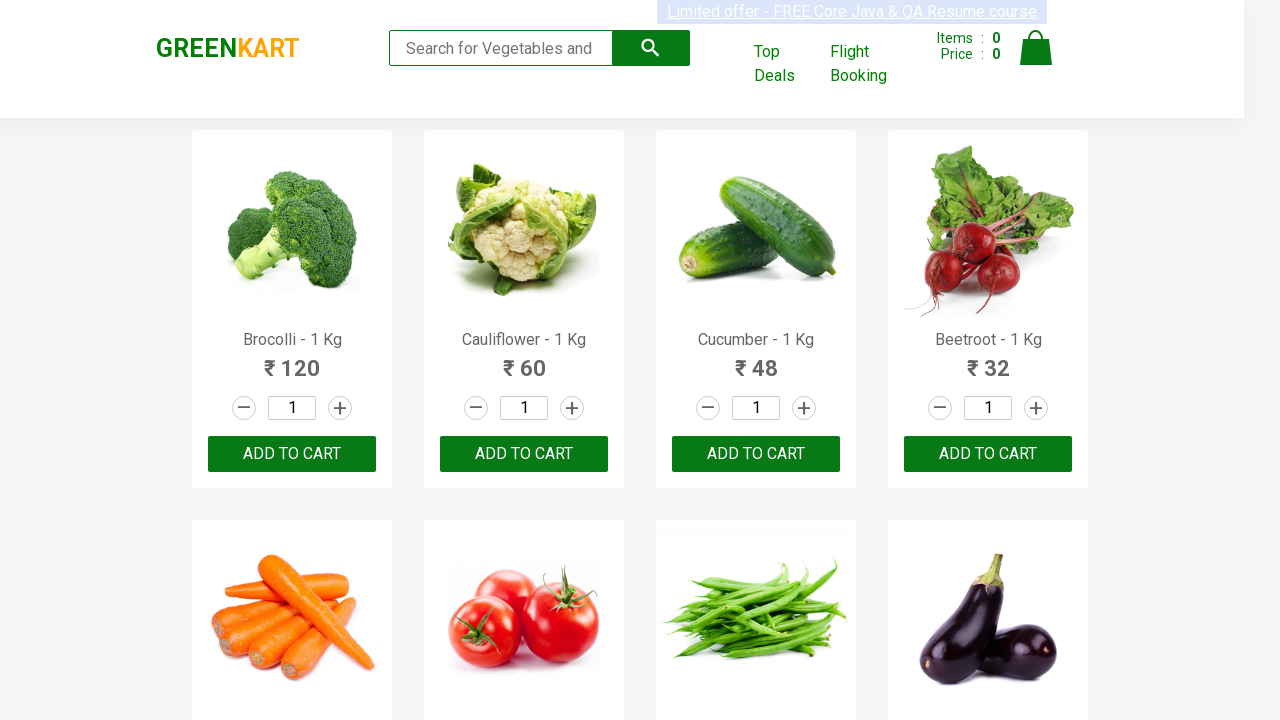

Filled search box with query 'ca' on .search-keyword
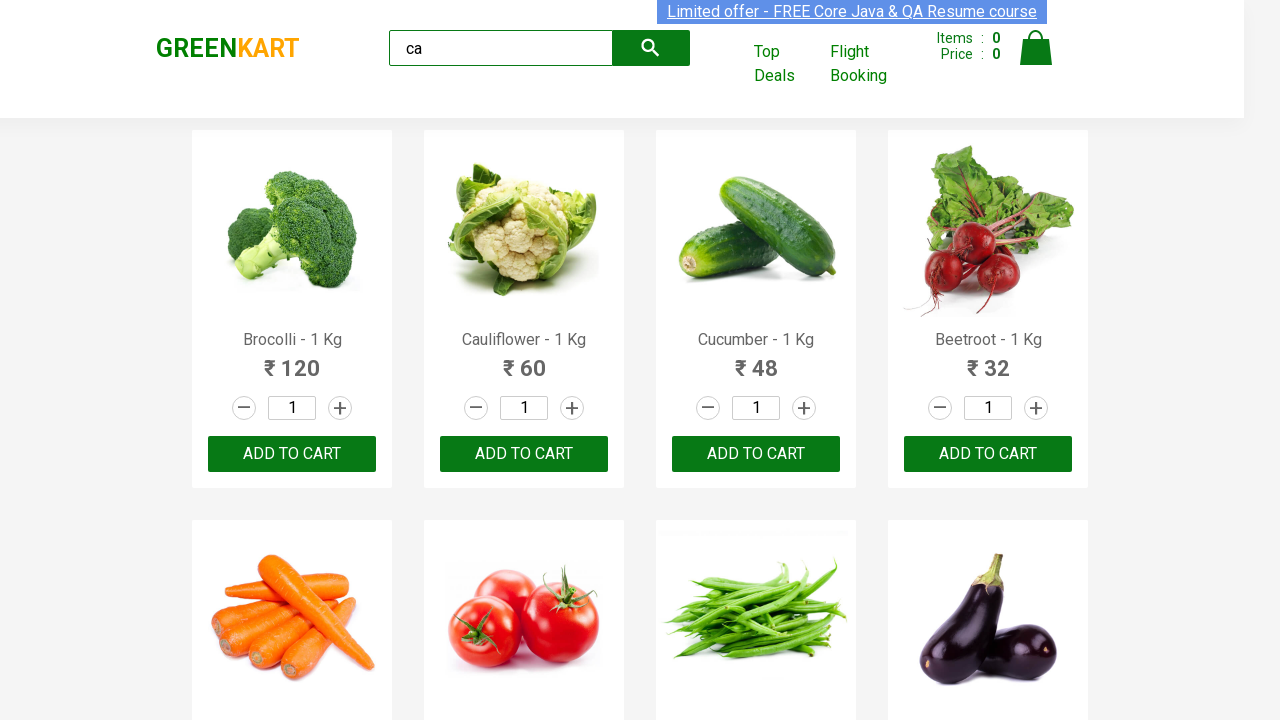

Products loaded after search
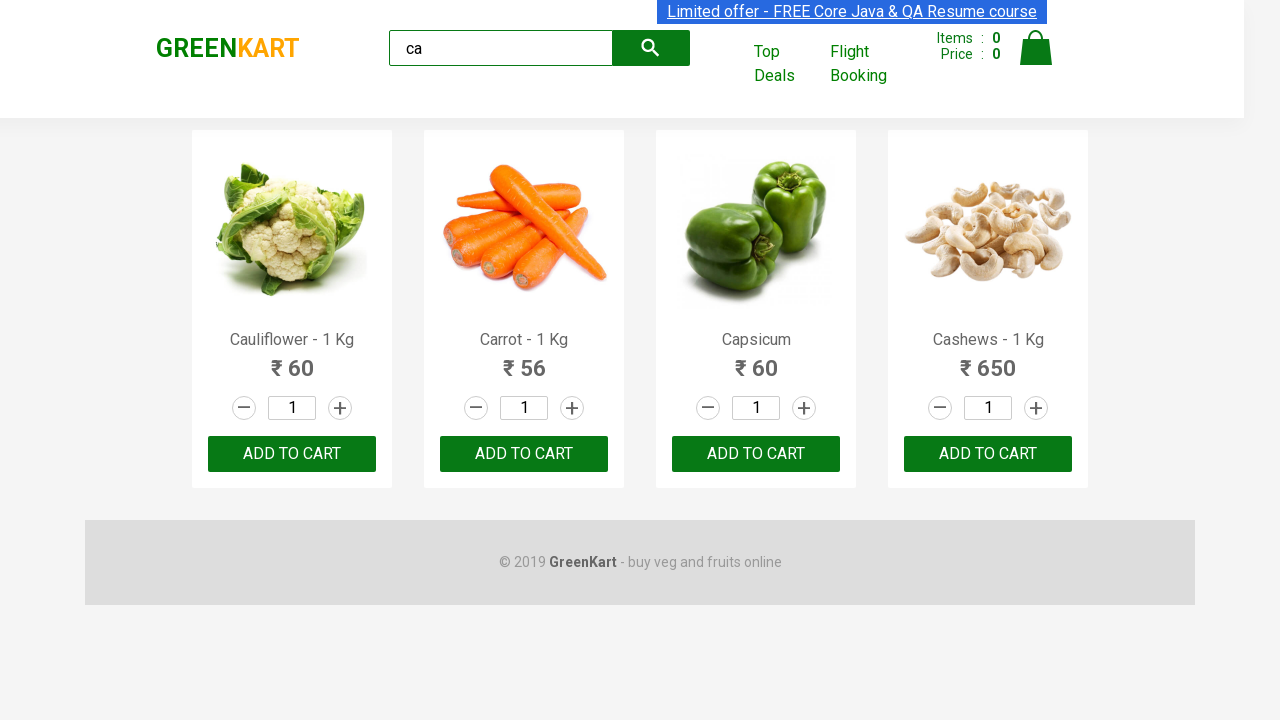

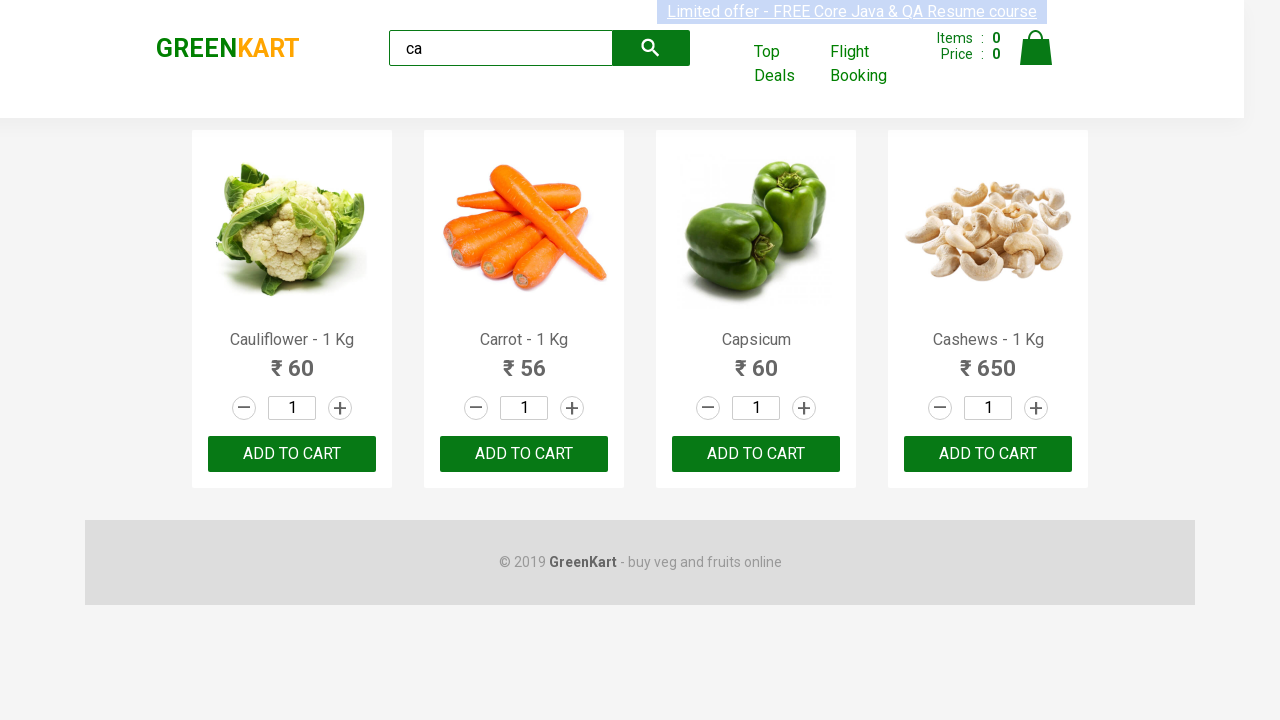